Navigates to Keio train line delay certificate page, finds the delay table, and clicks on delay certificate links to open them in new windows

Starting URL: http://www.keio.co.jp/train/delay

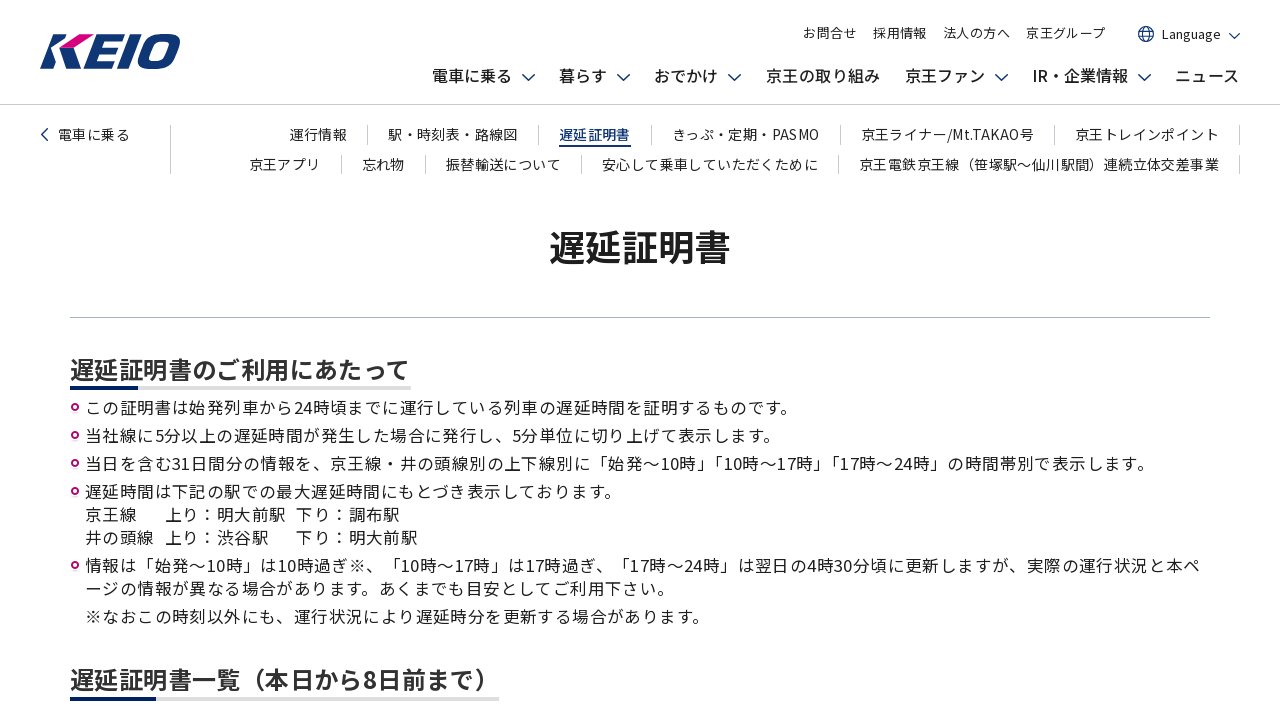

Waited for delay certificate table to load
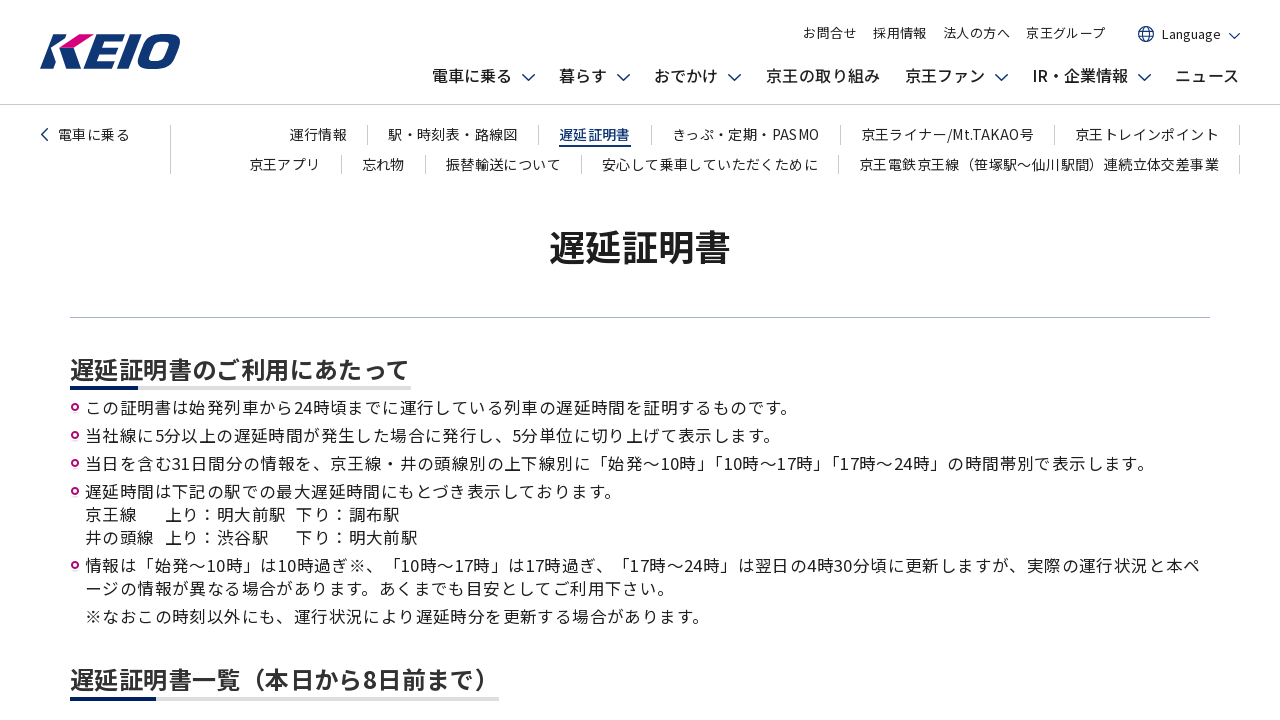

Retrieved all table rows from delay certificate table
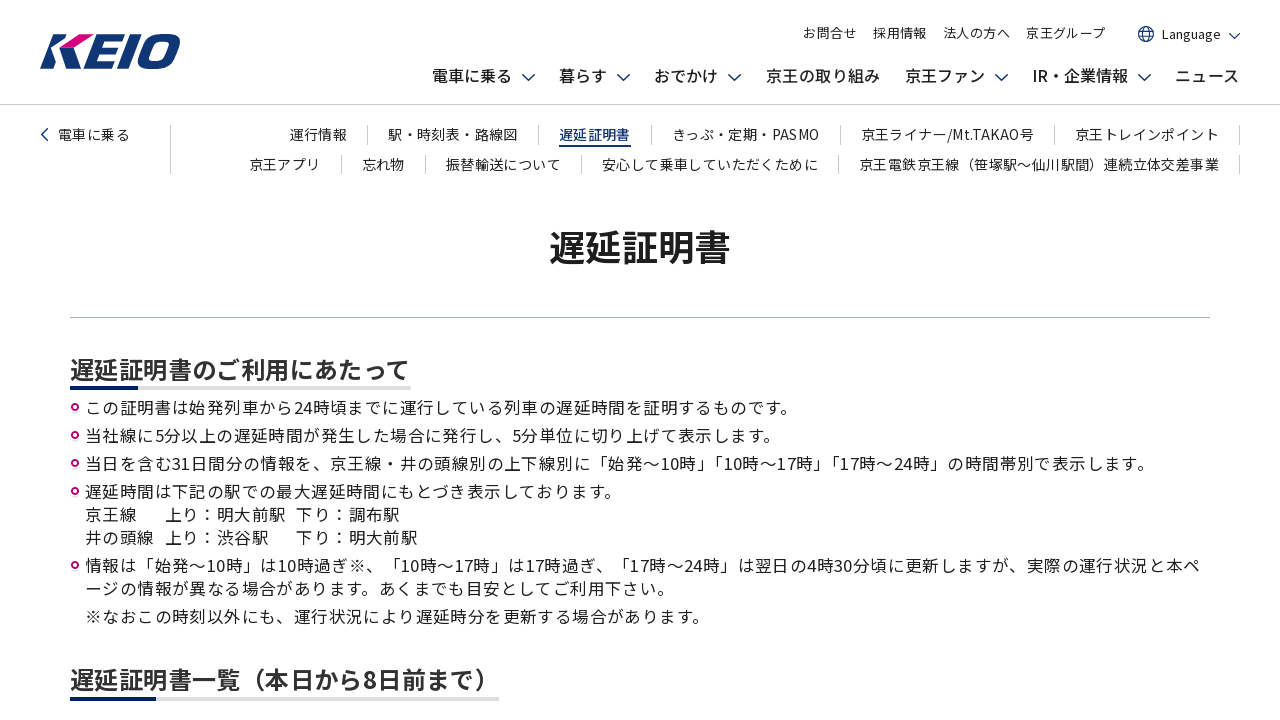

Located first cell in row 2 (morning delay info)
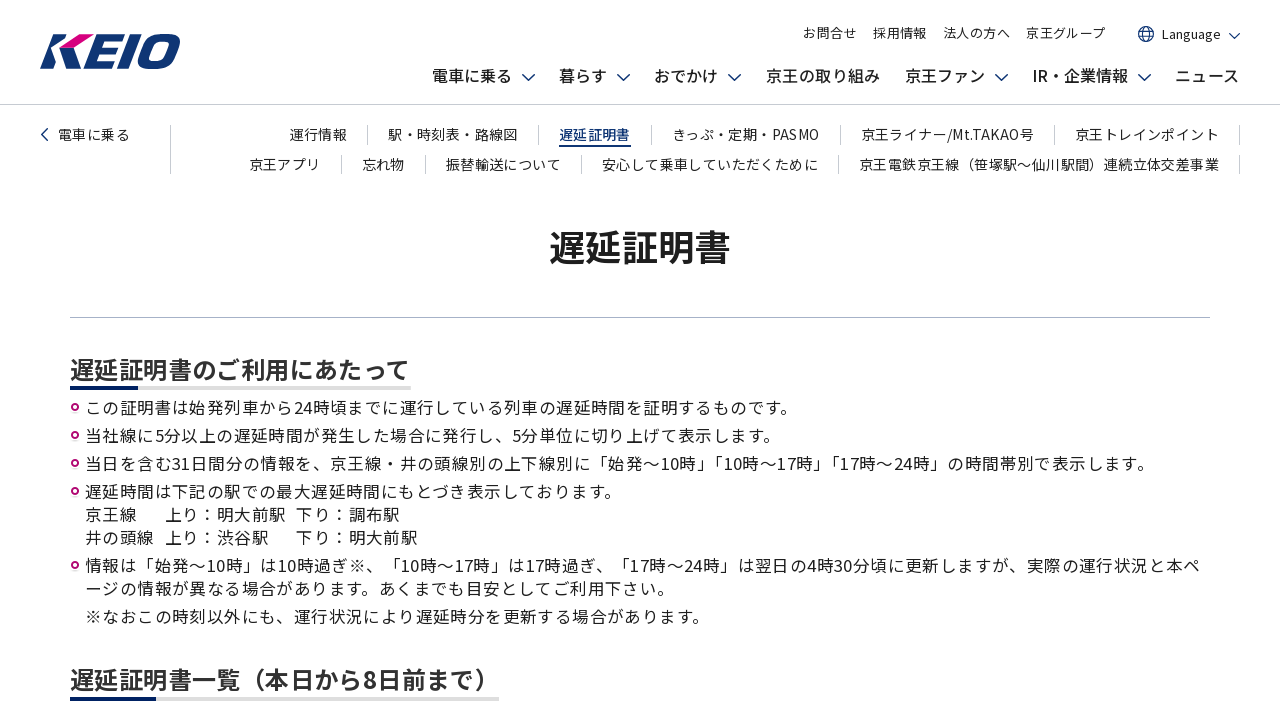

Clicked delay certificate link to open in new window at (520, 361) on table tr >> nth=7 >> td >> nth=0 >> a
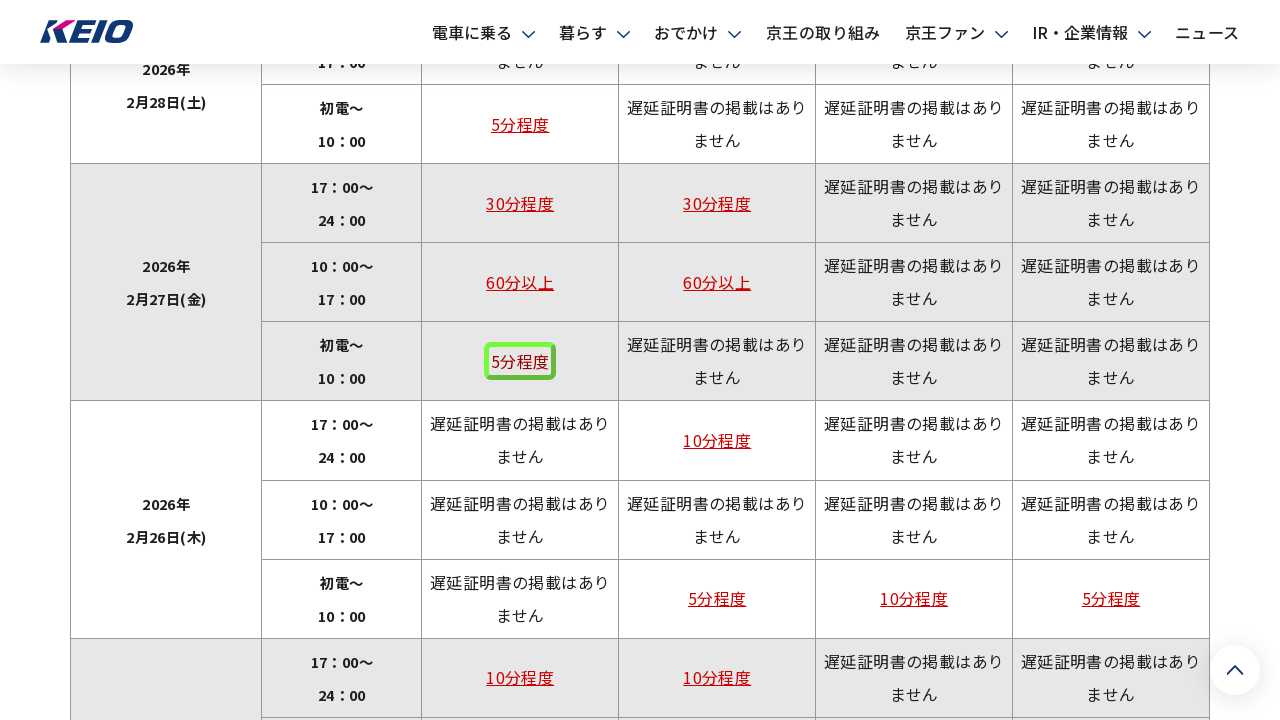

New delay certificate window loaded
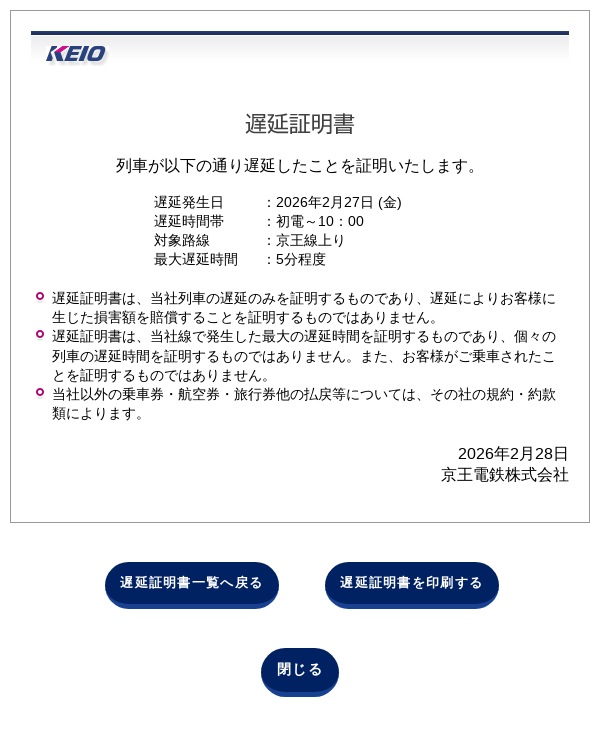

Closed delay certificate window and returned to main page
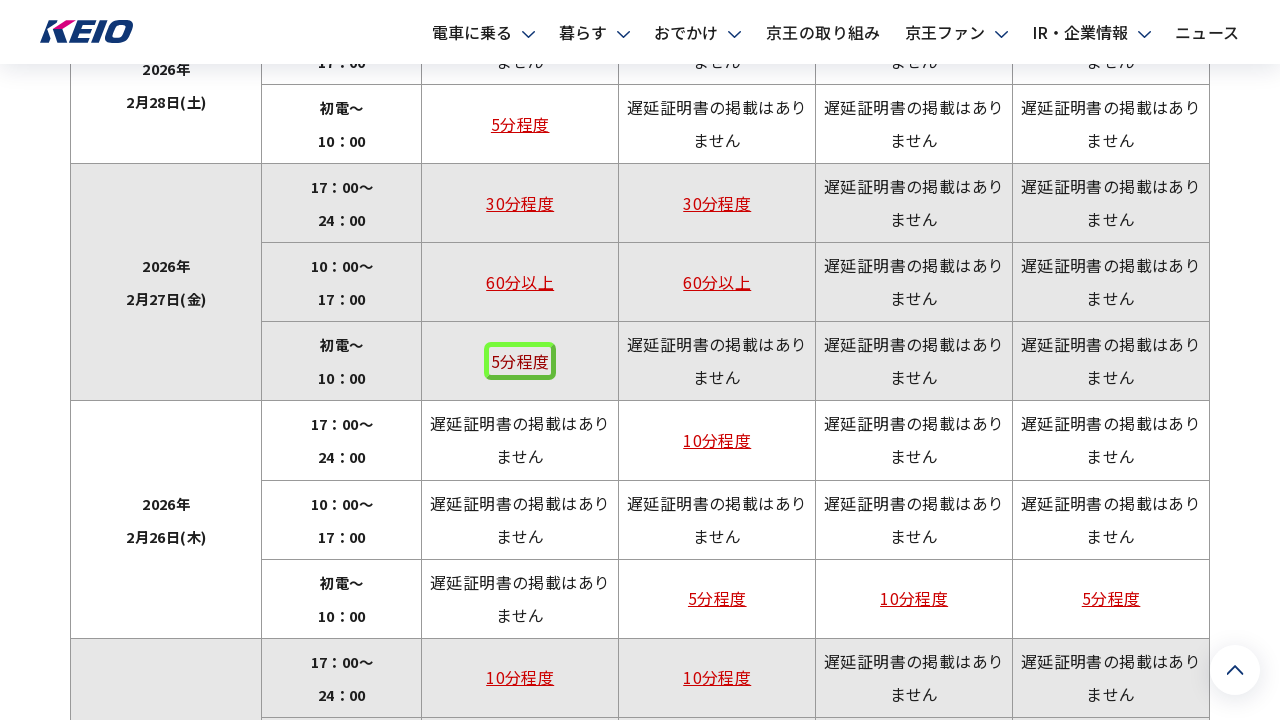

Located first cell in row 5 (morning delay info)
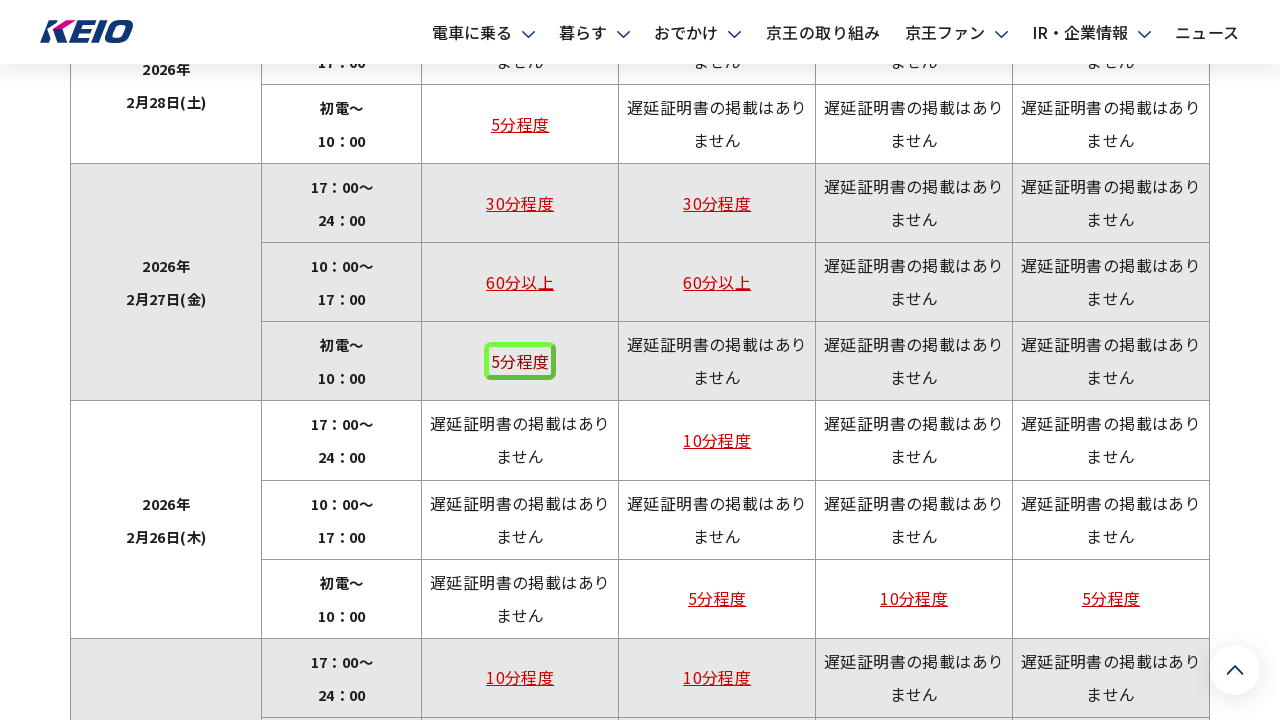

Located first cell in row 8 (morning delay info)
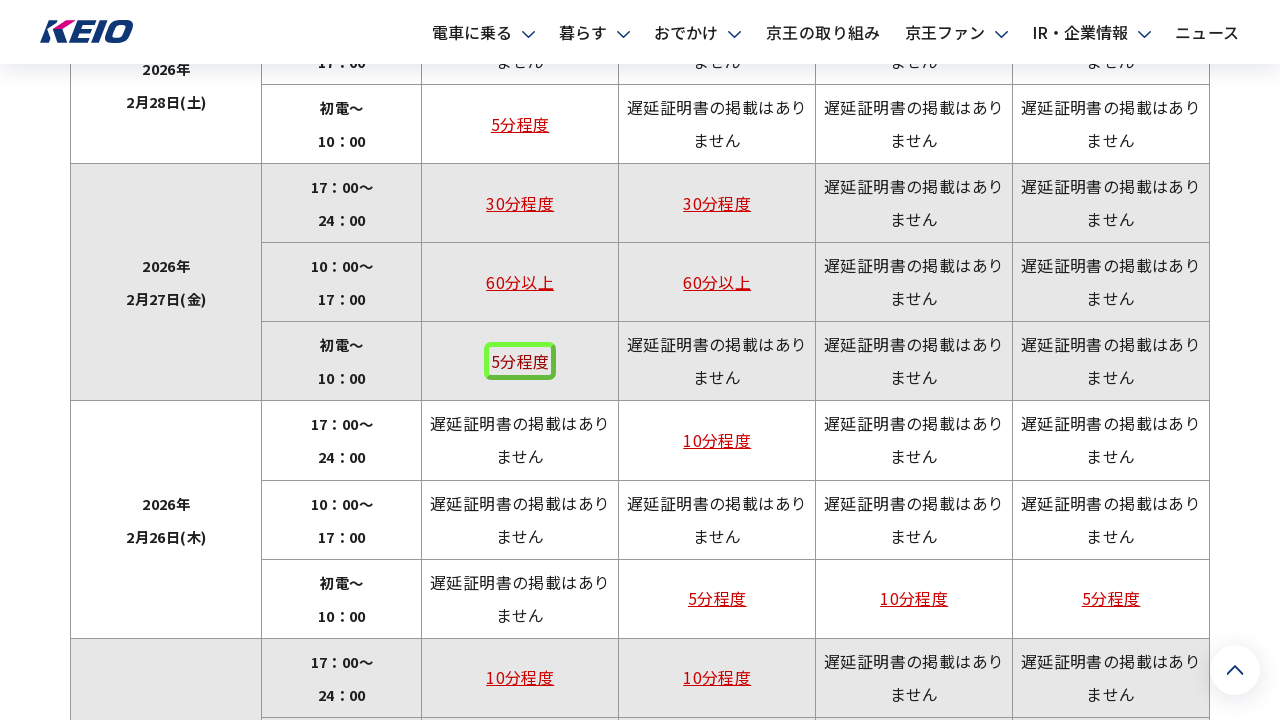

Clicked delay certificate link to open in new window at (520, 360) on table tr >> nth=13 >> td >> nth=0 >> a
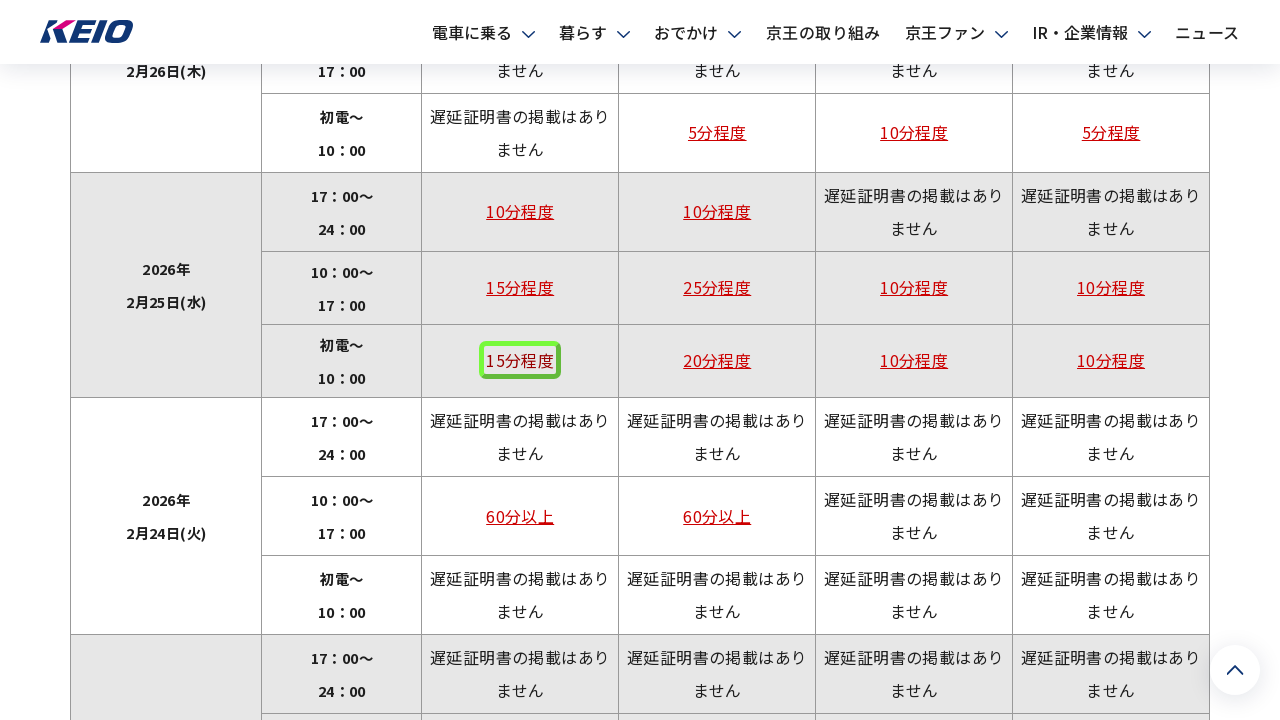

New delay certificate window loaded
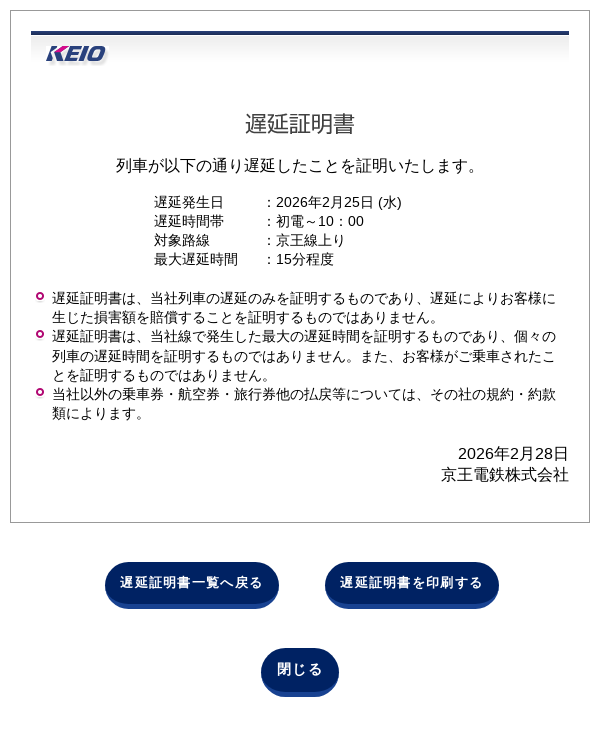

Closed delay certificate window and returned to main page
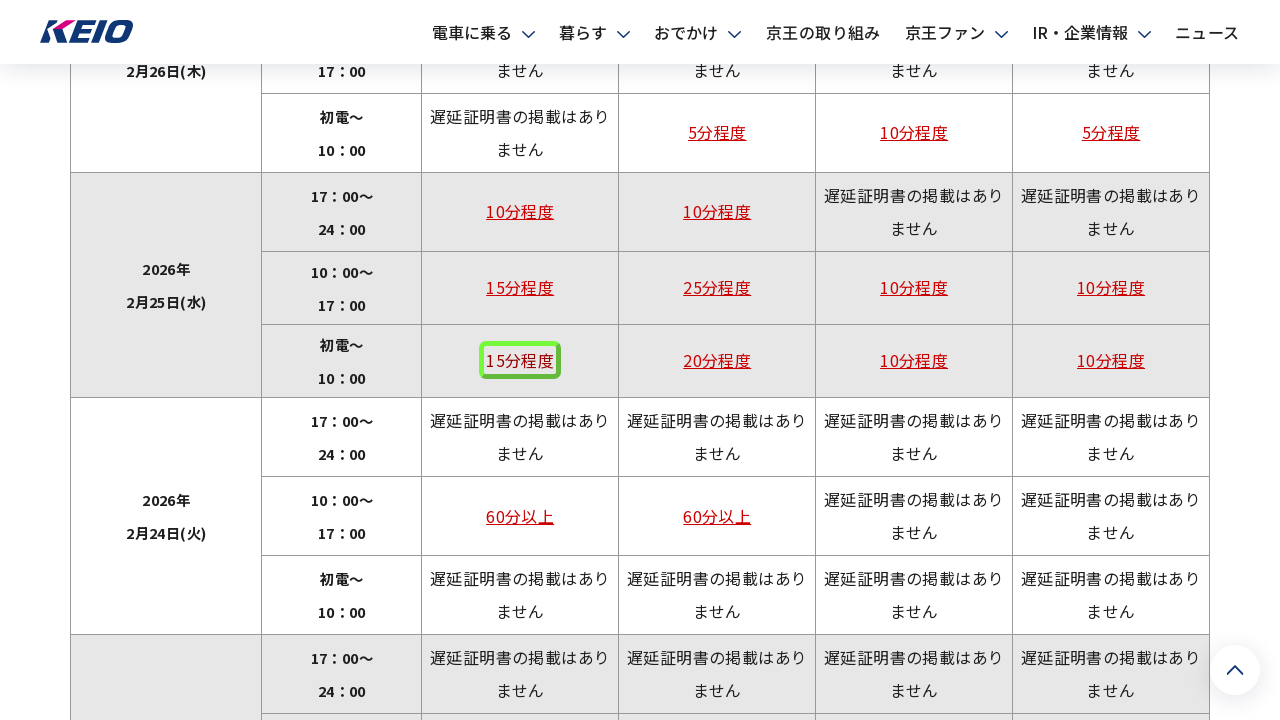

Located first cell in row 11 (morning delay info)
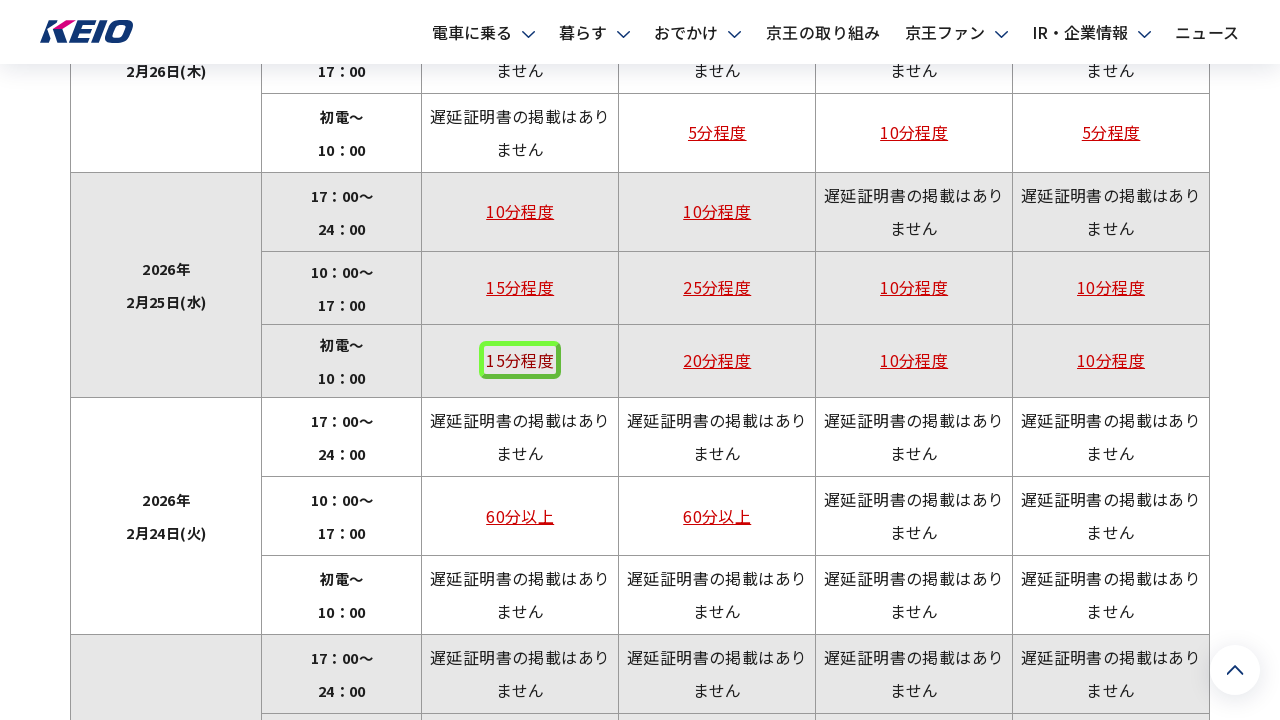

Located first cell in row 14 (morning delay info)
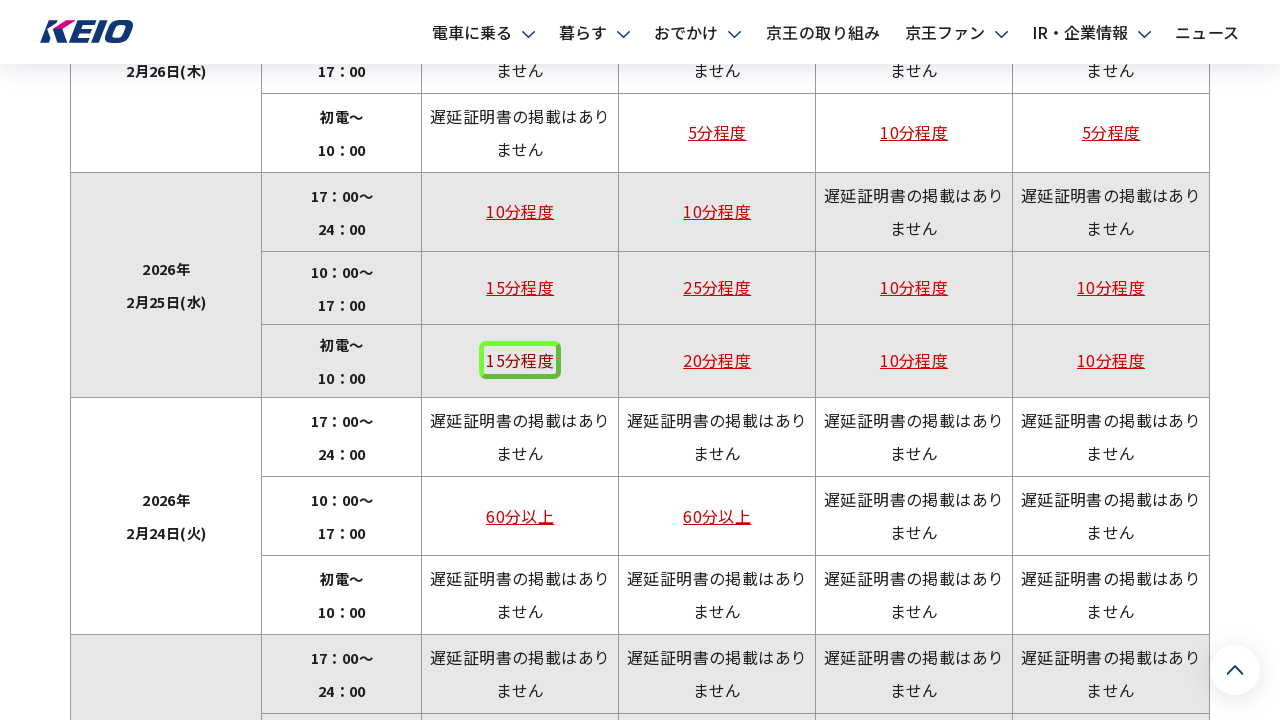

Located first cell in row 17 (morning delay info)
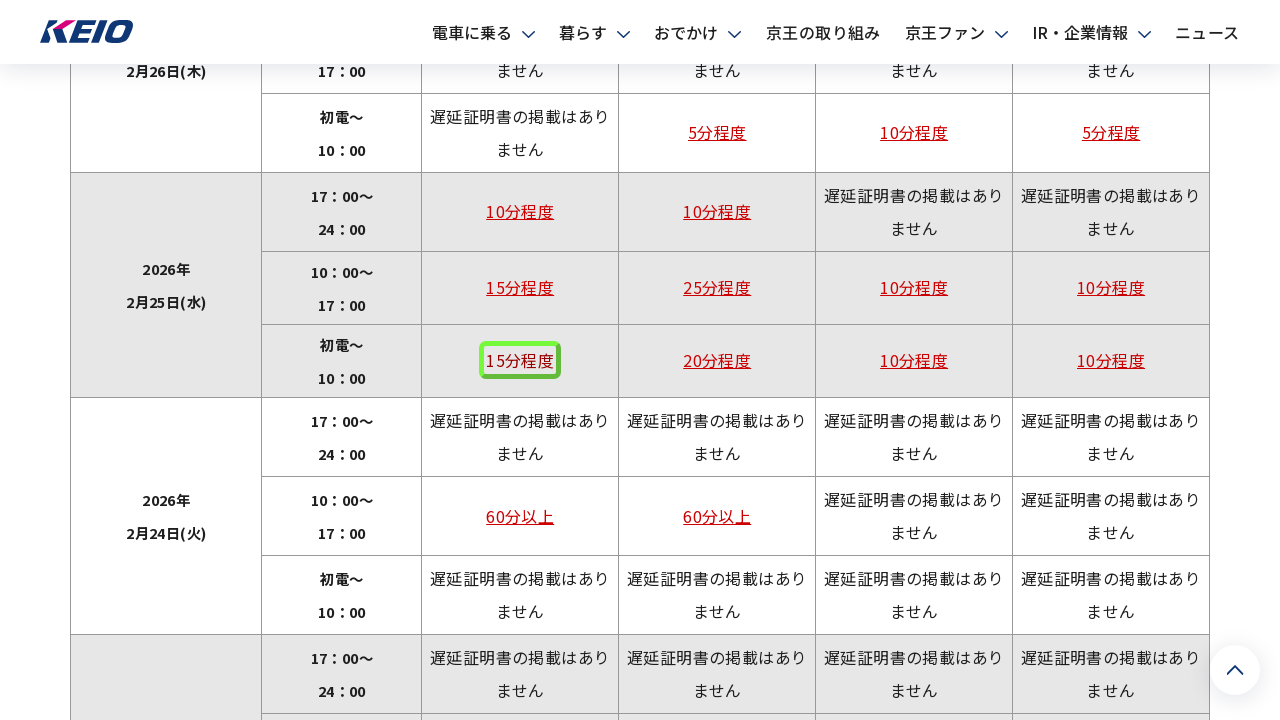

Located first cell in row 20 (morning delay info)
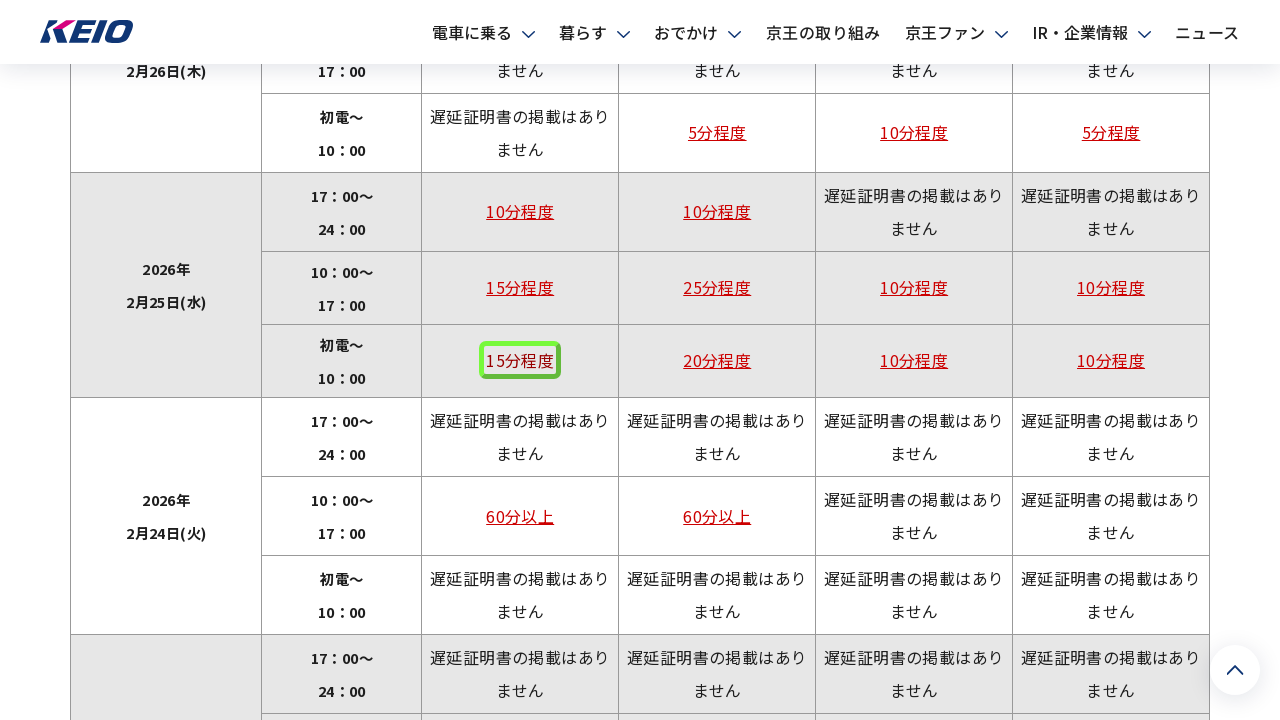

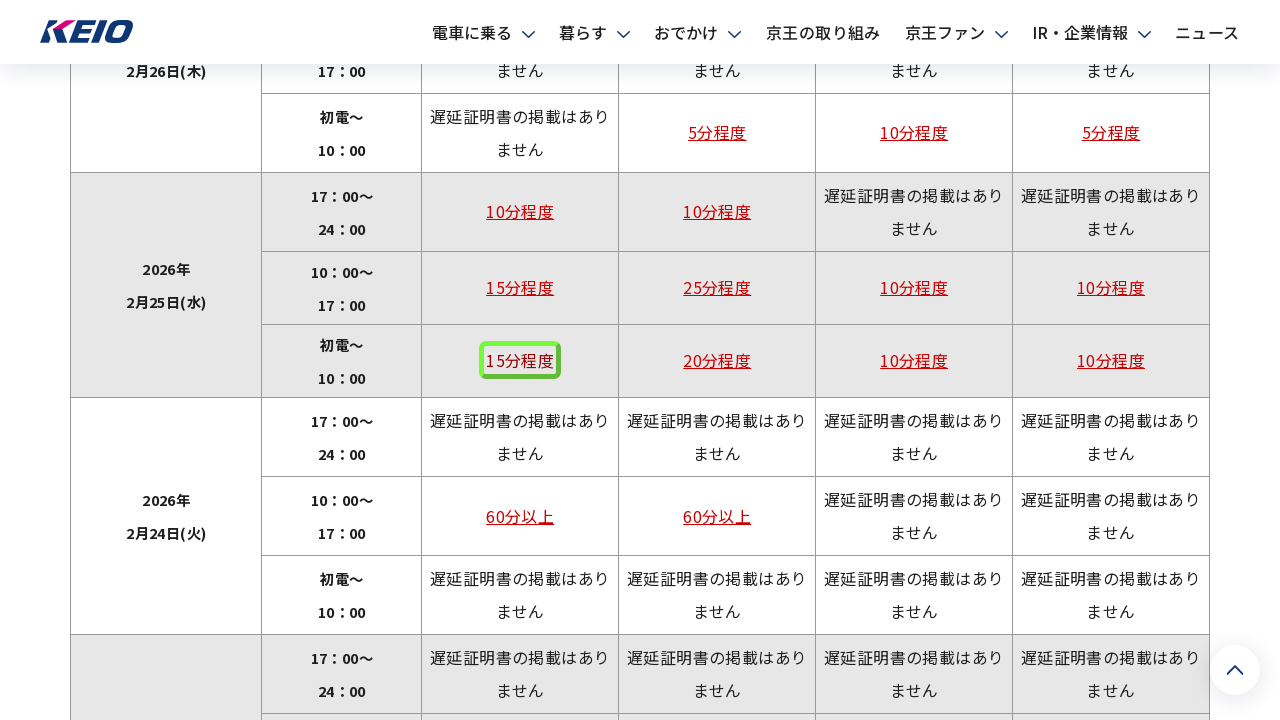